Tests context menu functionality by right-clicking on a designated area, verifying the alert message, dismissing it, then clicking a link to open a new tab and verifying the content on the new page.

Starting URL: https://the-internet.herokuapp.com/context_menu

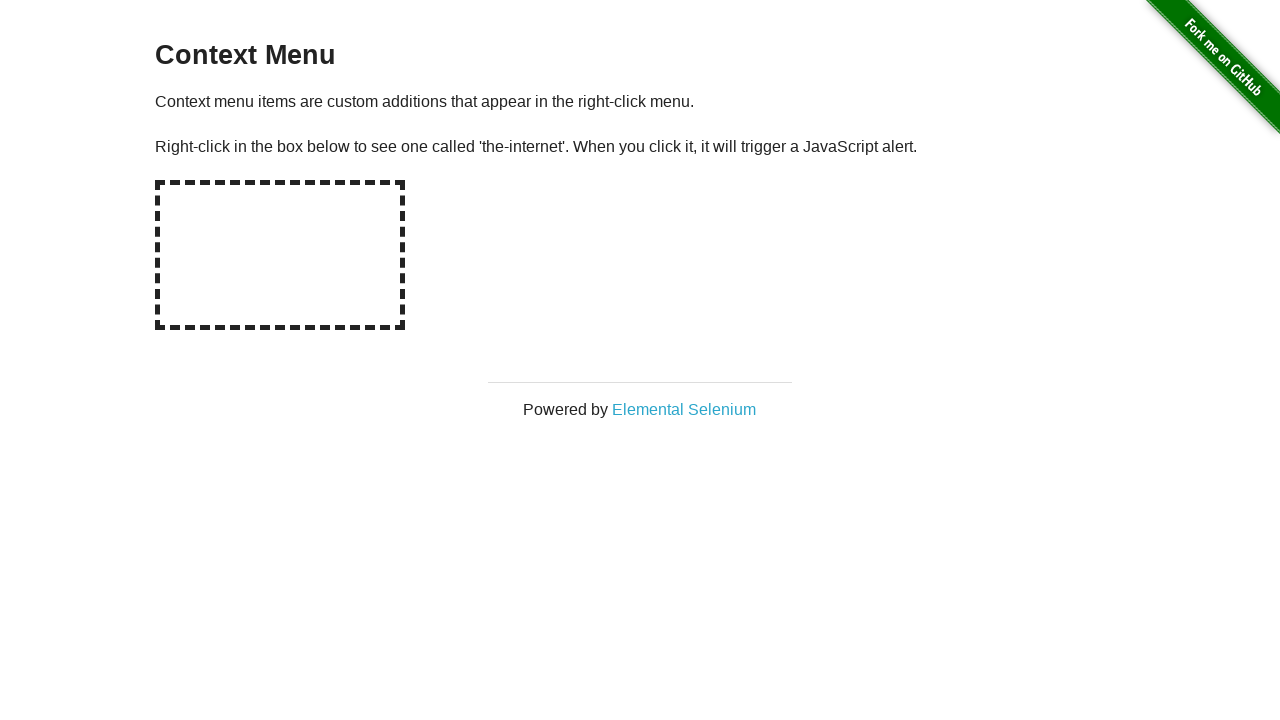

Right-clicked on hot-spot area to trigger context menu at (280, 255) on #hot-spot
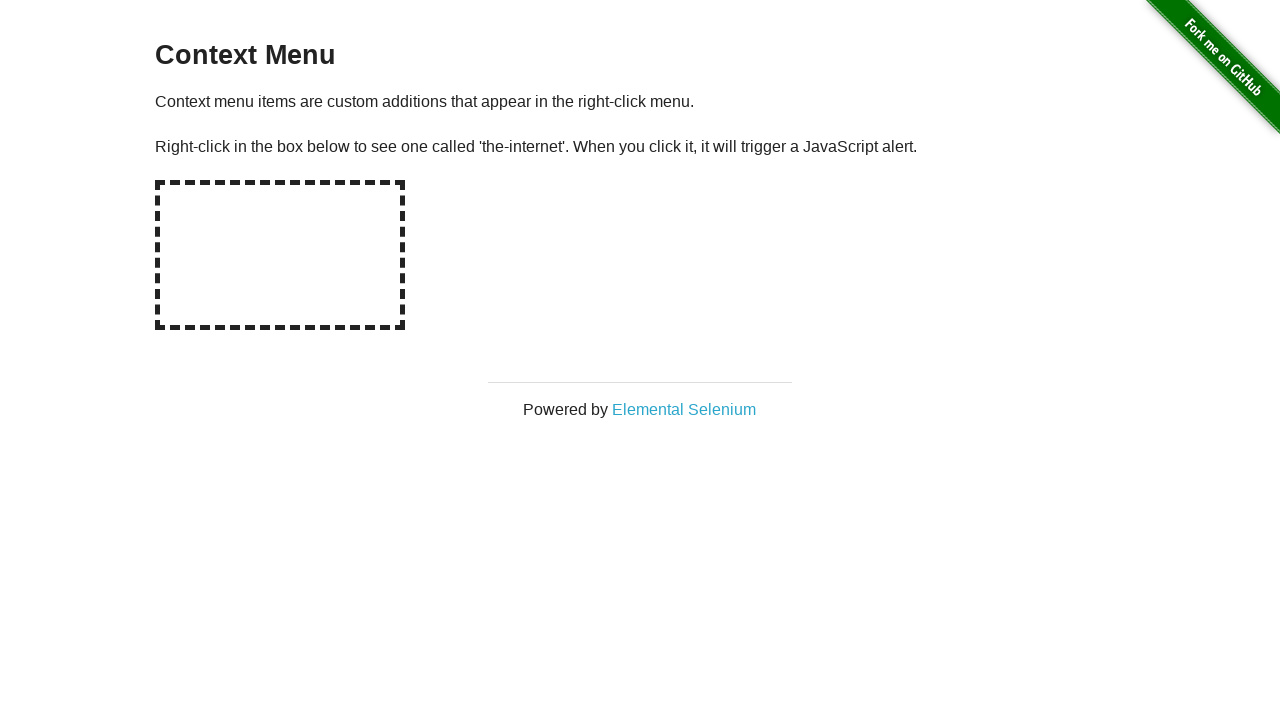

Right-clicked on hot-spot area again to trigger alert dialog at (280, 255) on #hot-spot
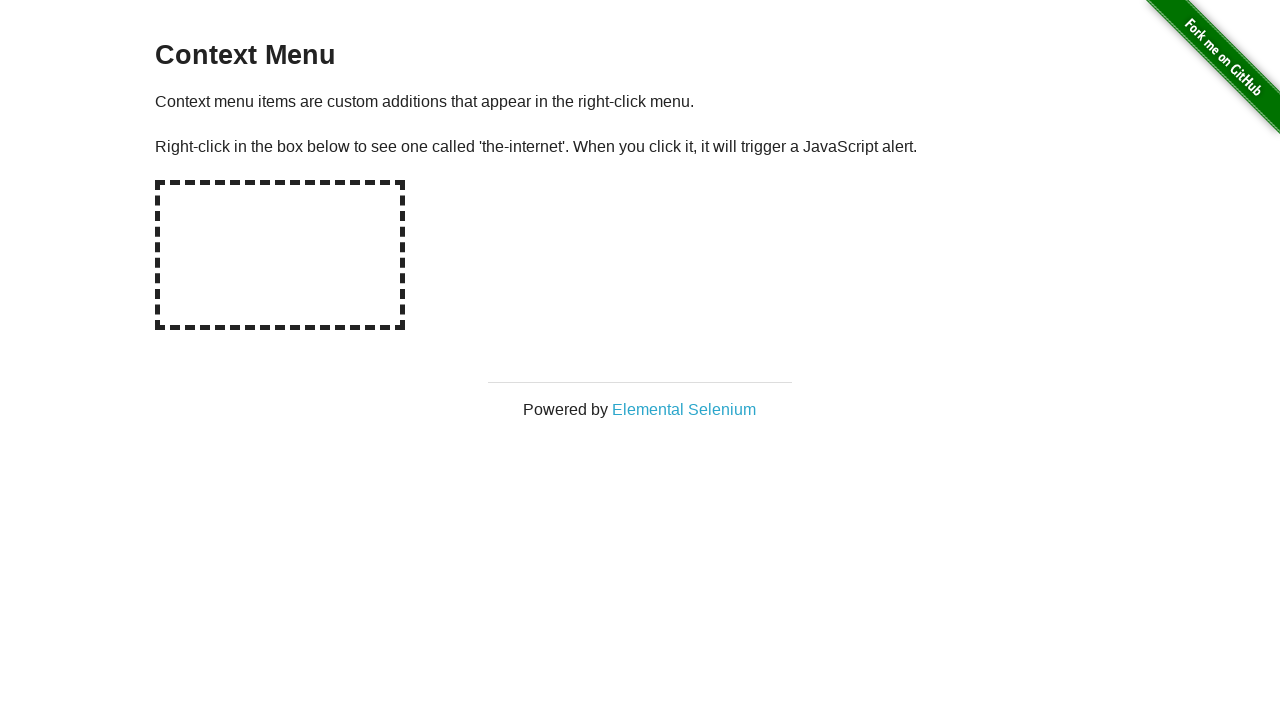

Waited 500ms for dialog to be handled
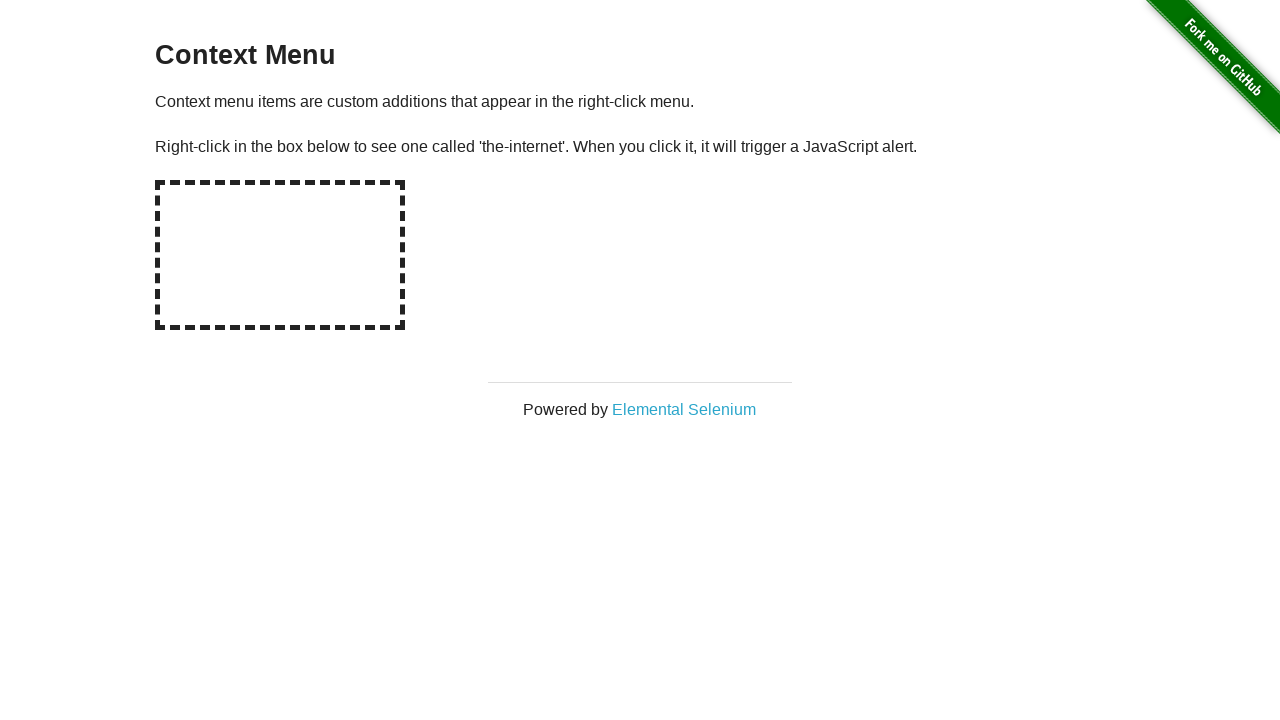

Verified alert message was 'You selected a context menu'
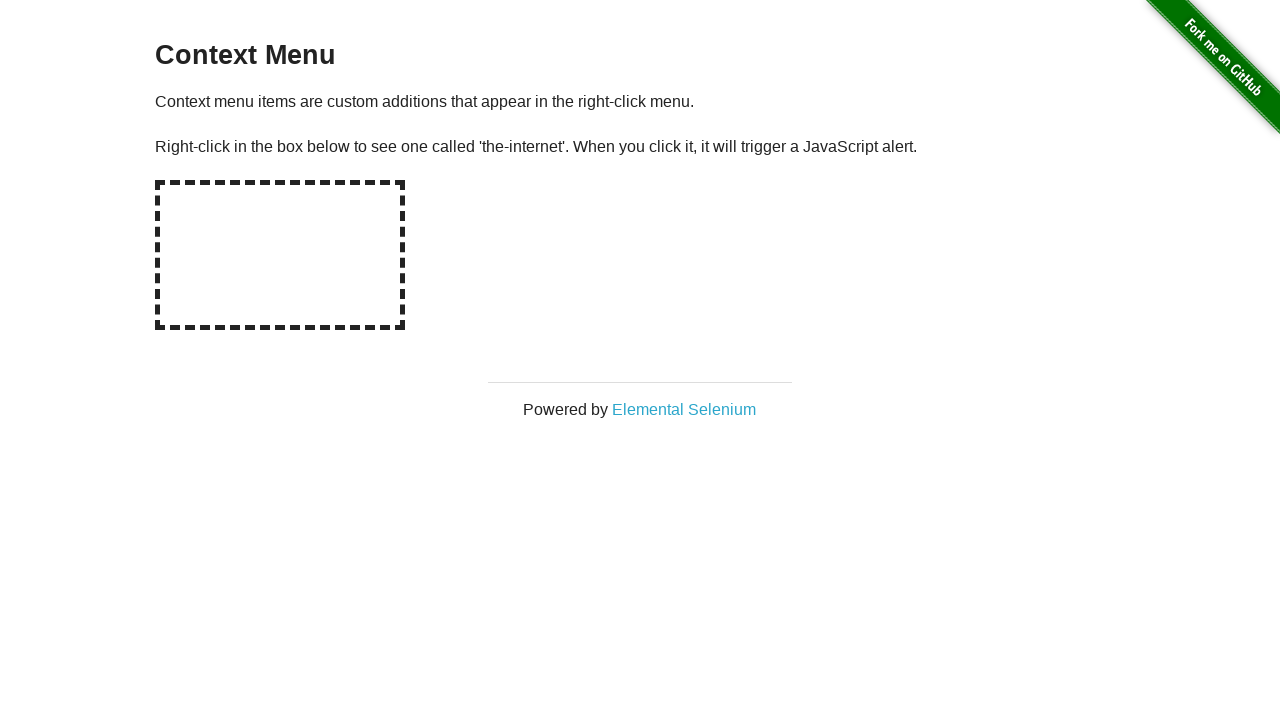

Clicked on Elemental Selenium link to open new tab at (684, 409) on a[target='_blank']
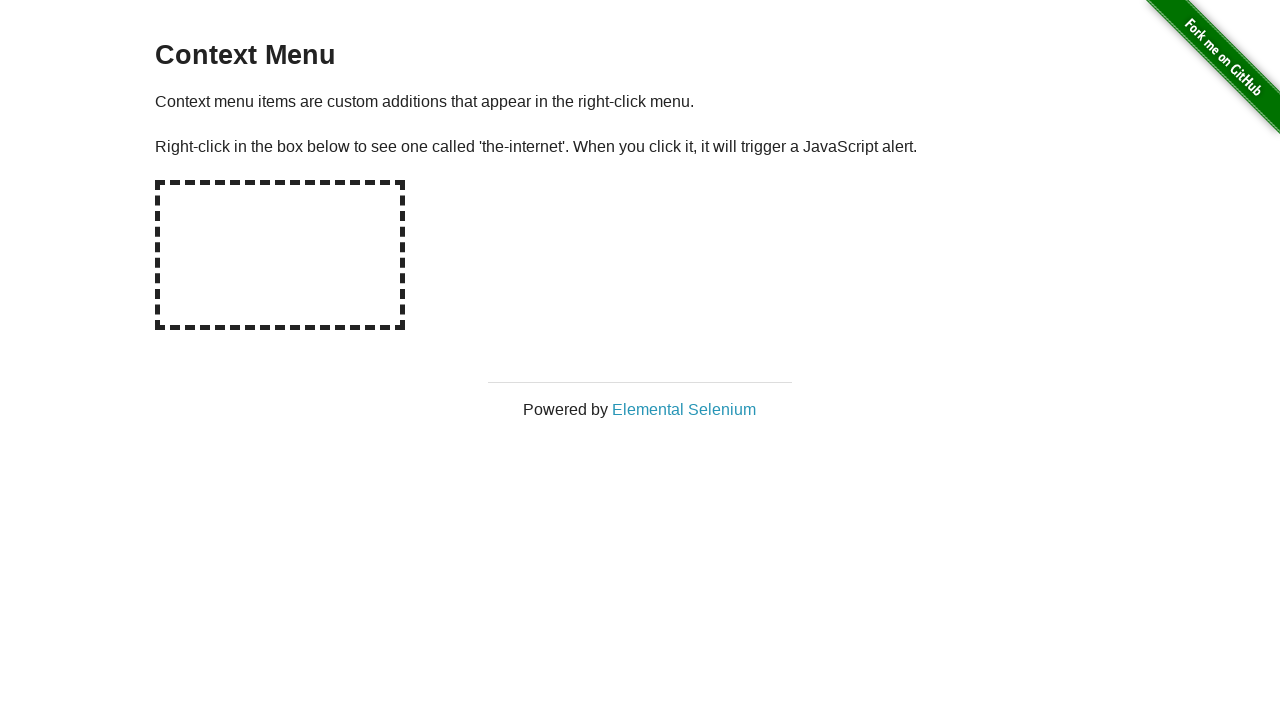

New page loaded successfully
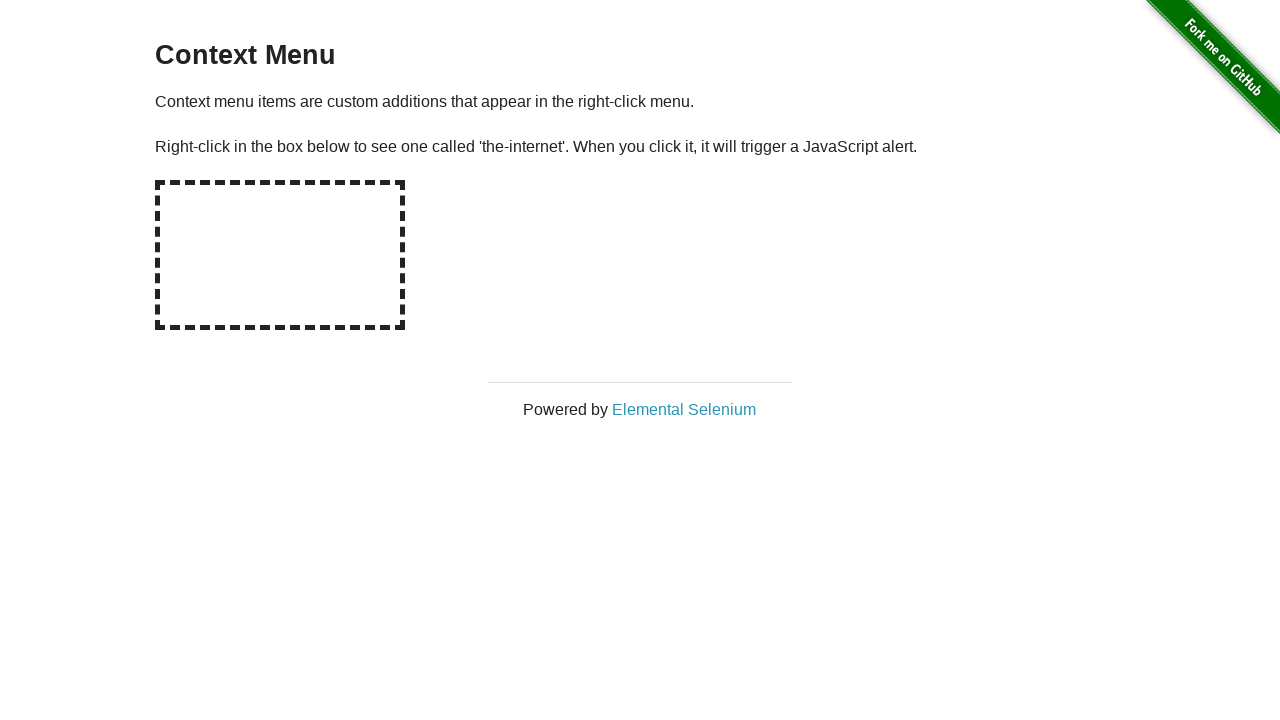

Verified h1 tag contains 'Elemental Selenium'
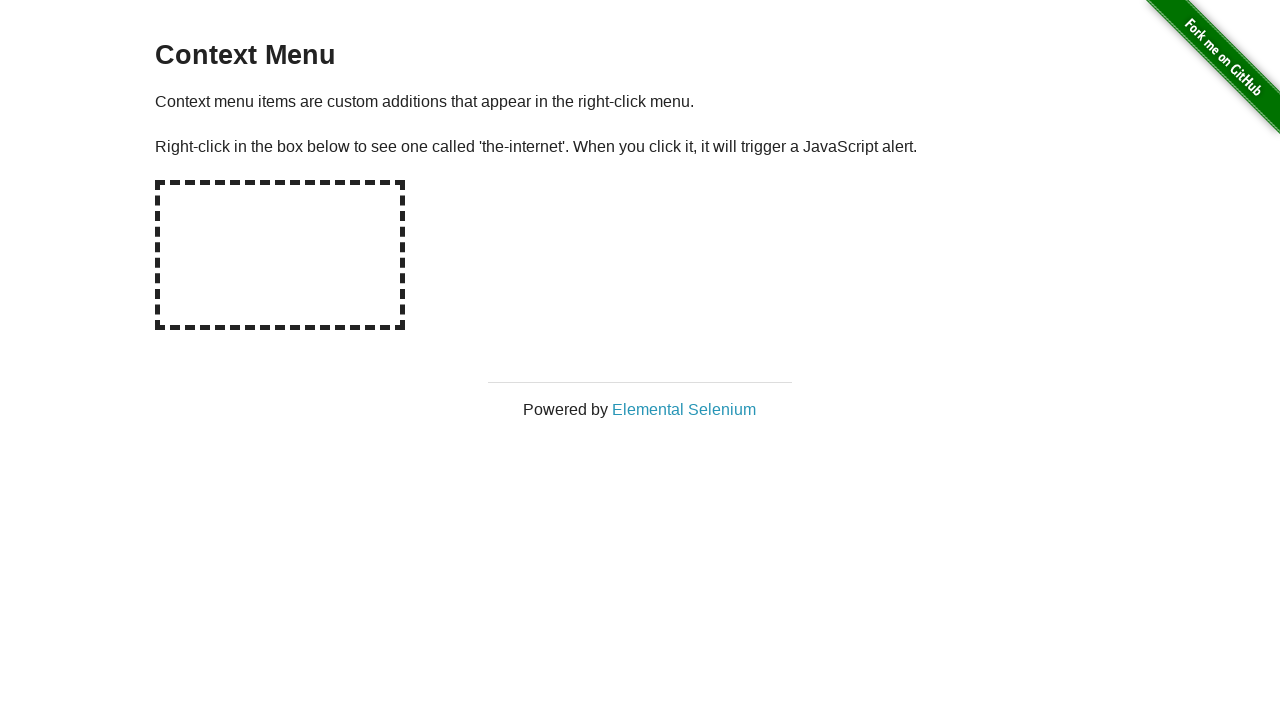

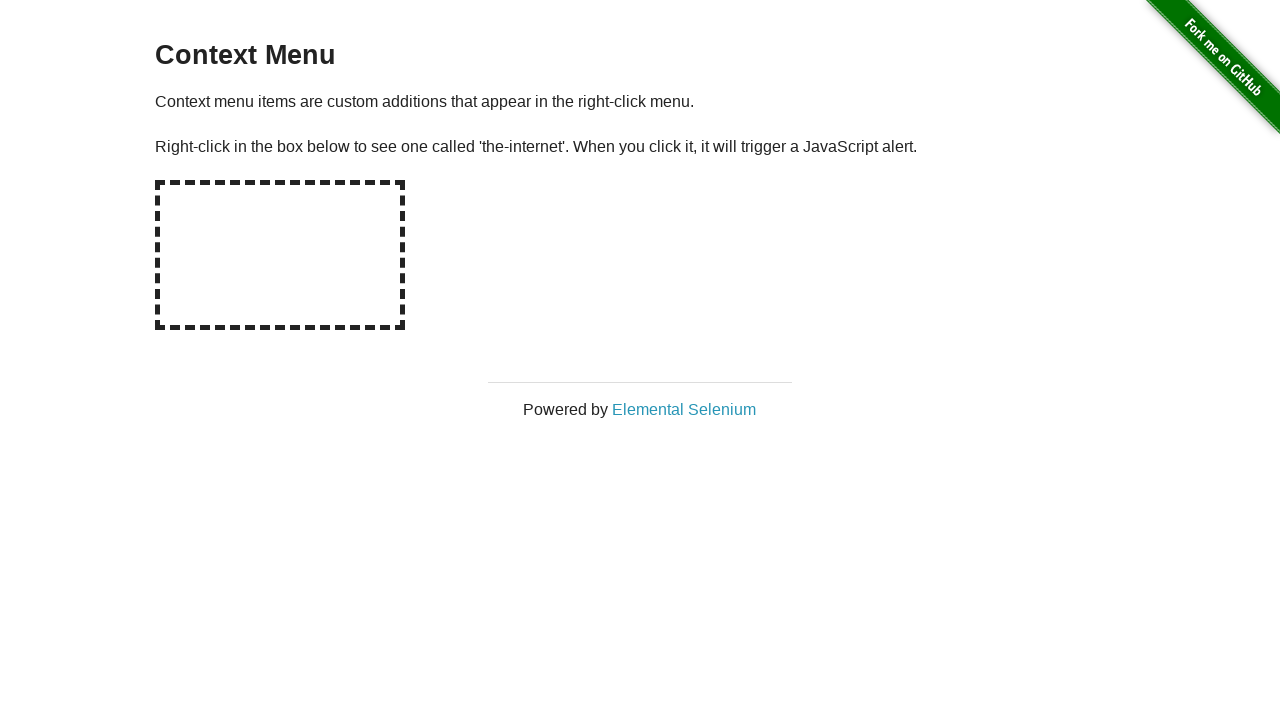